Tests that clicking the register button with all empty fields displays appropriate validation error messages for each required field.

Starting URL: https://alada.vn/tai-khoan/dang-ky.html

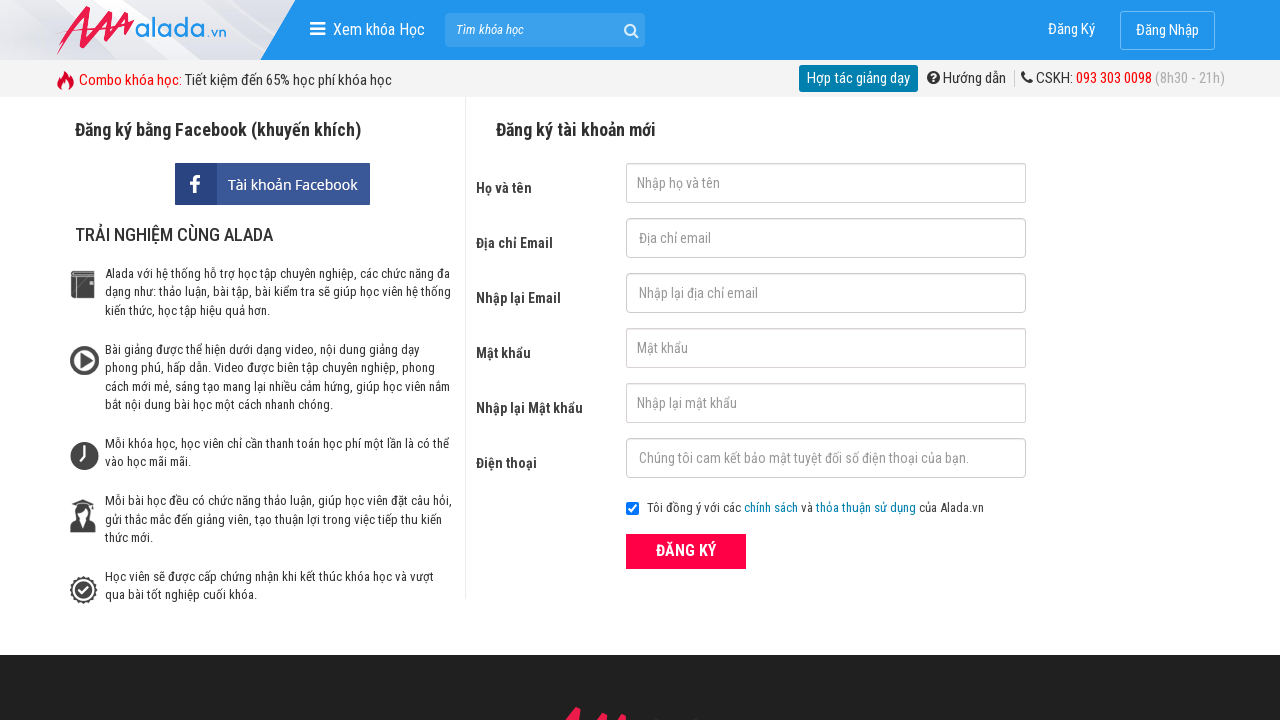

Clicked register button with all empty fields at (686, 551) on xpath=//form[@id='frmLogin']//button
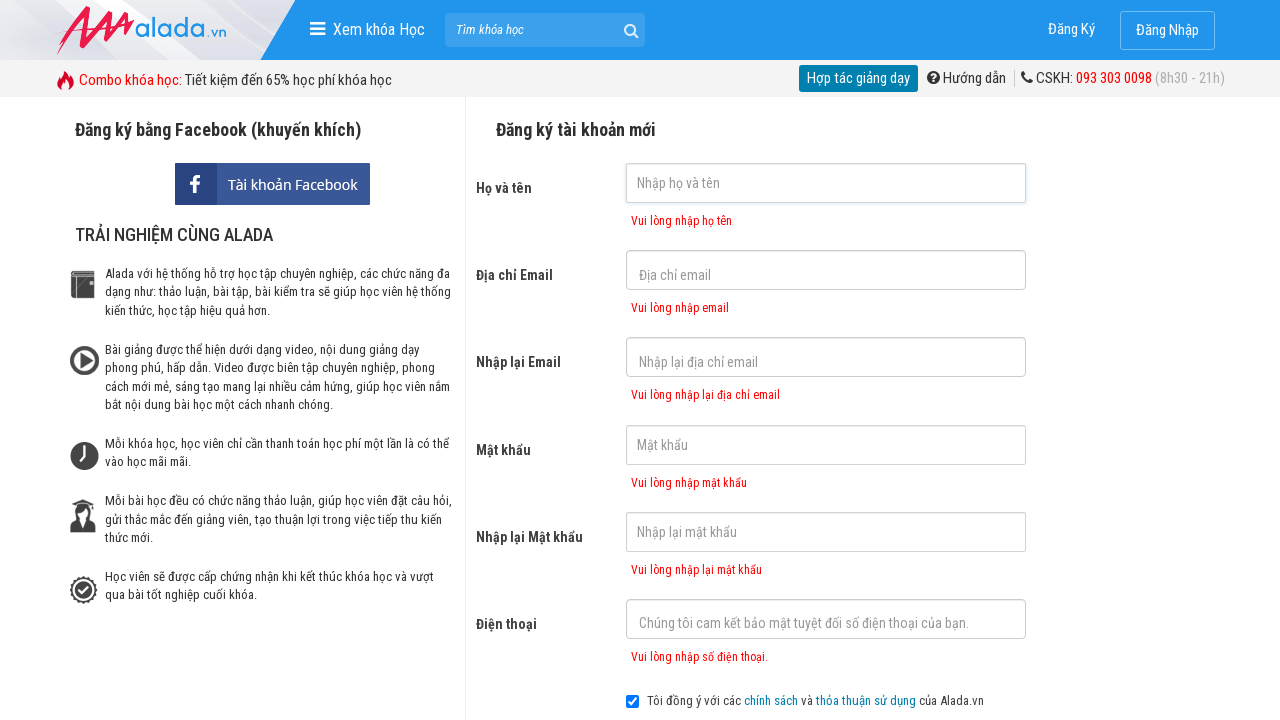

Validation error message for first name field appeared
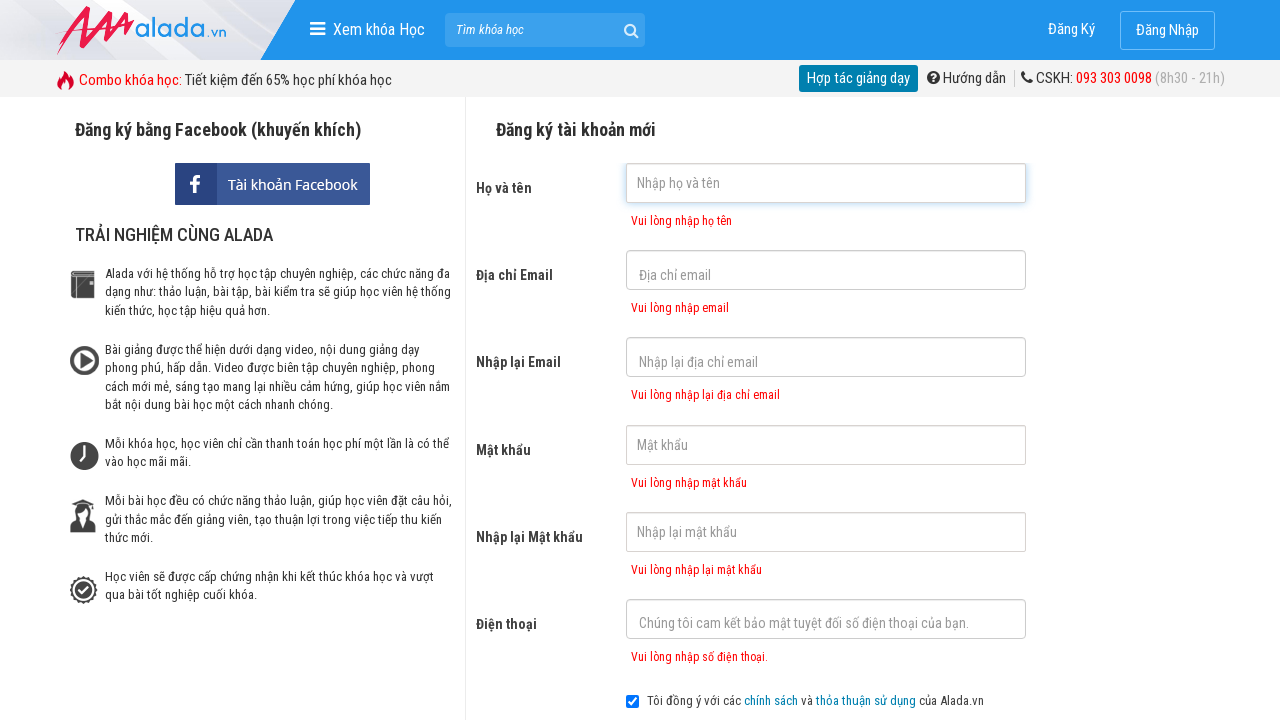

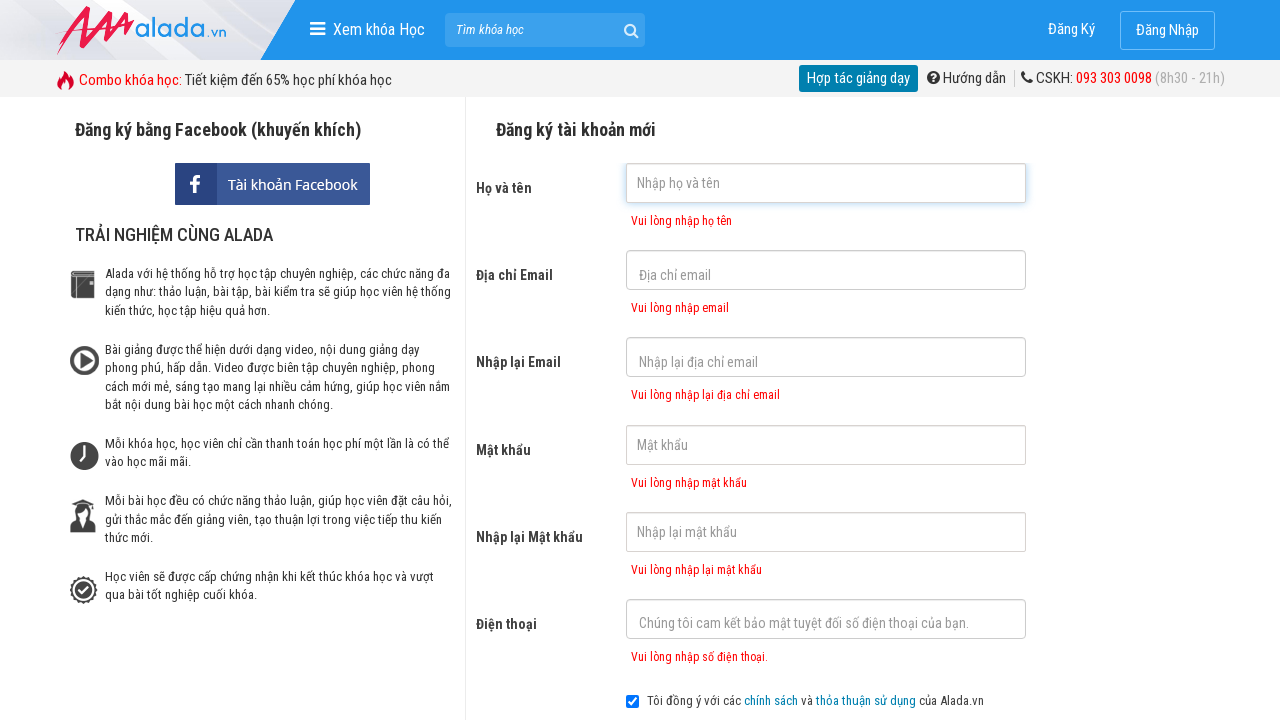